Tests clicking the return to index link and navigating to the index page

Starting URL: https://bonigarcia.dev/selenium-webdriver-java/web-form.html

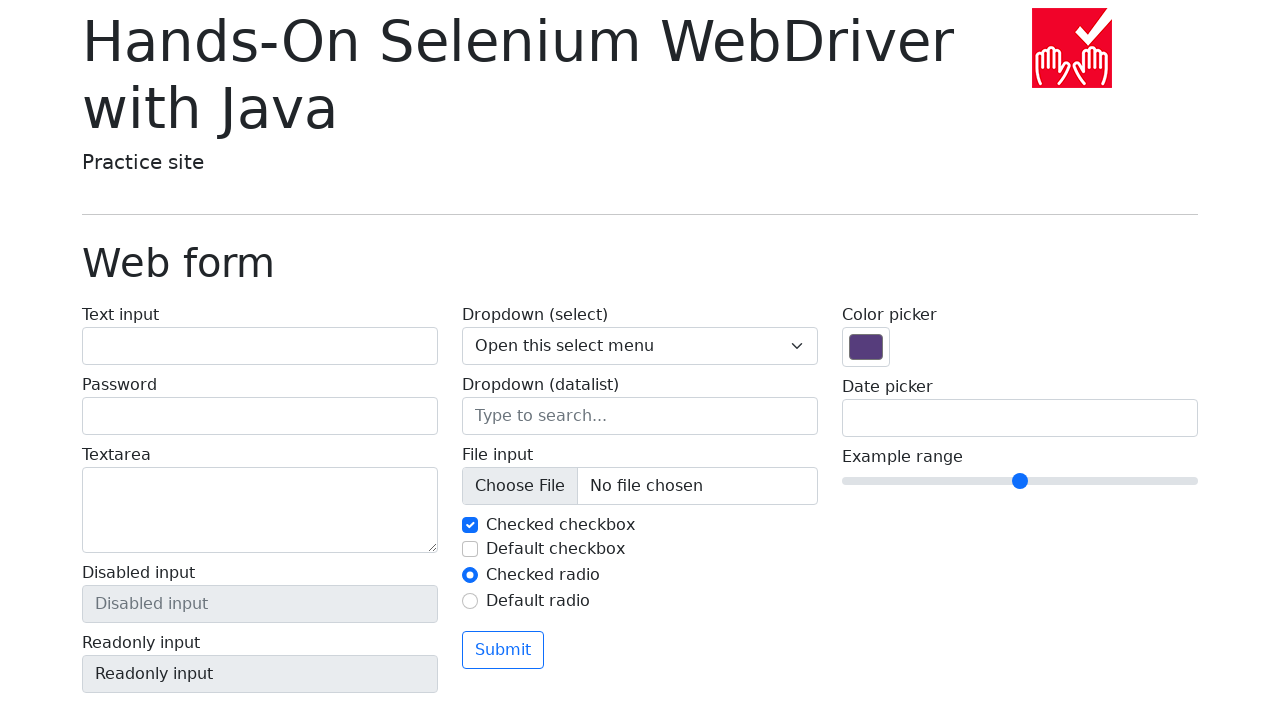

Clicked the 'Return to index' link at (143, 711) on a:has-text('Return to index')
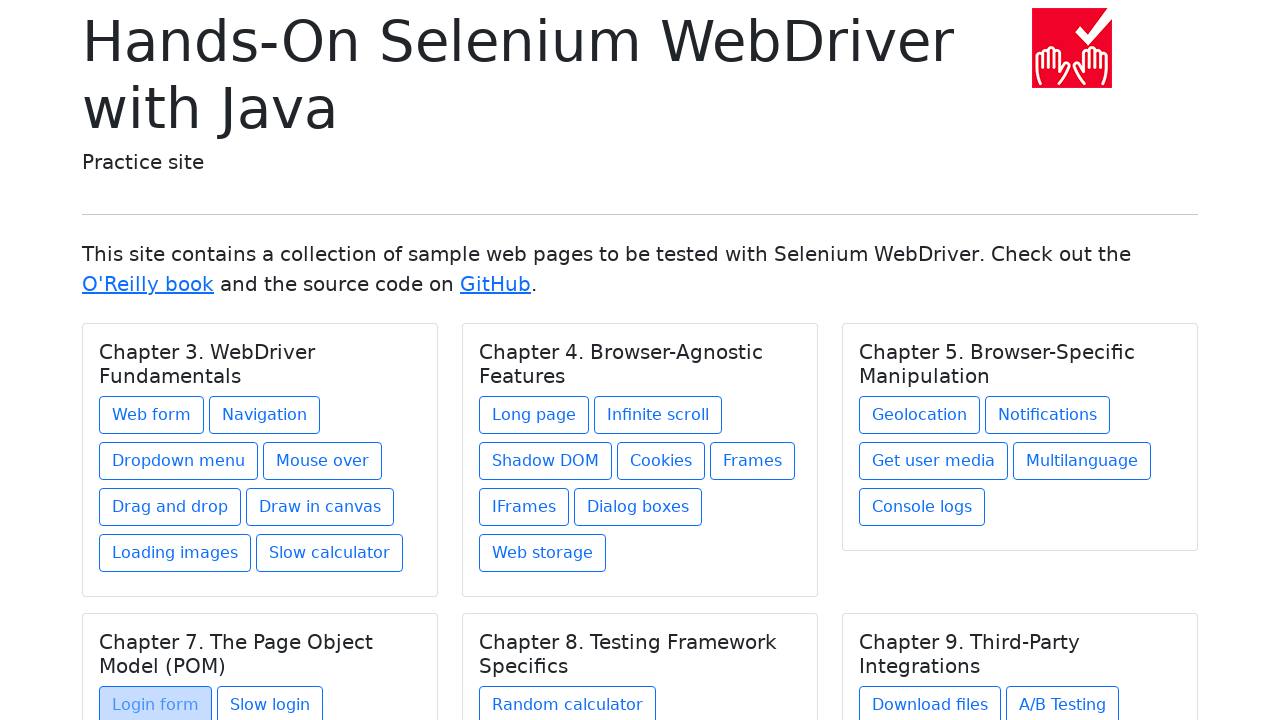

Navigated to index page and URL confirmed as https://bonigarcia.dev/selenium-webdriver-java/index.html
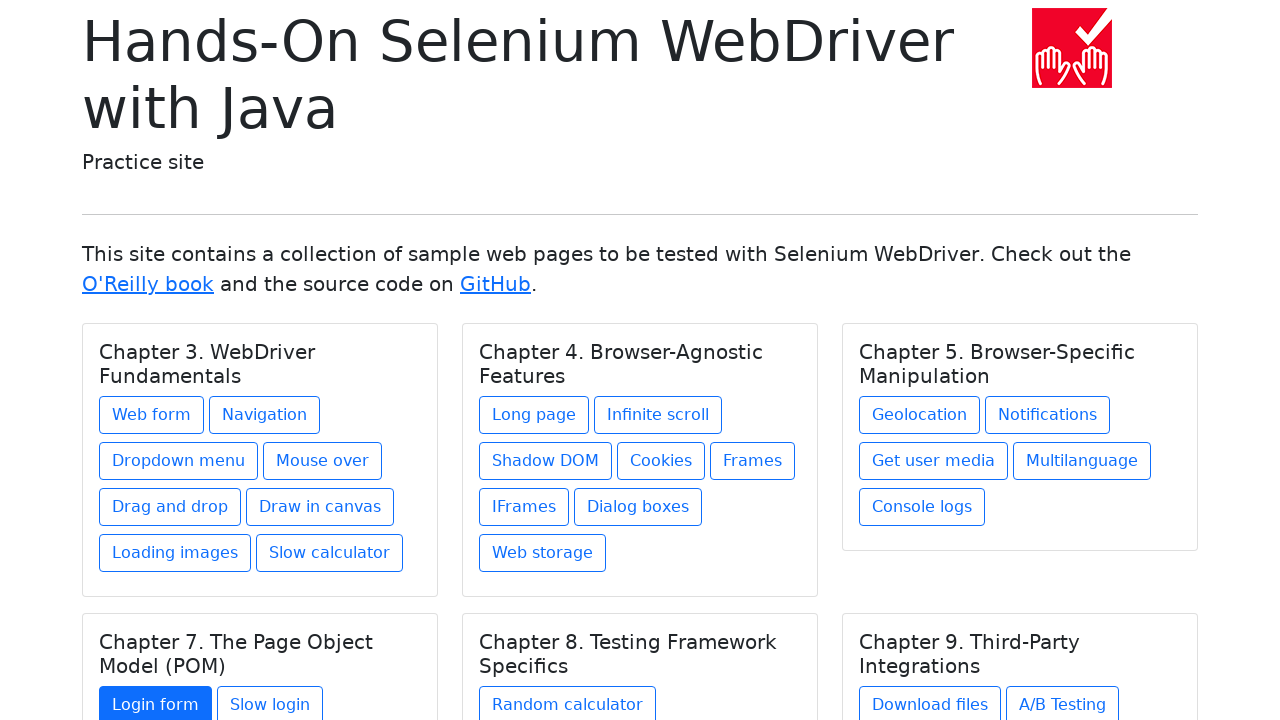

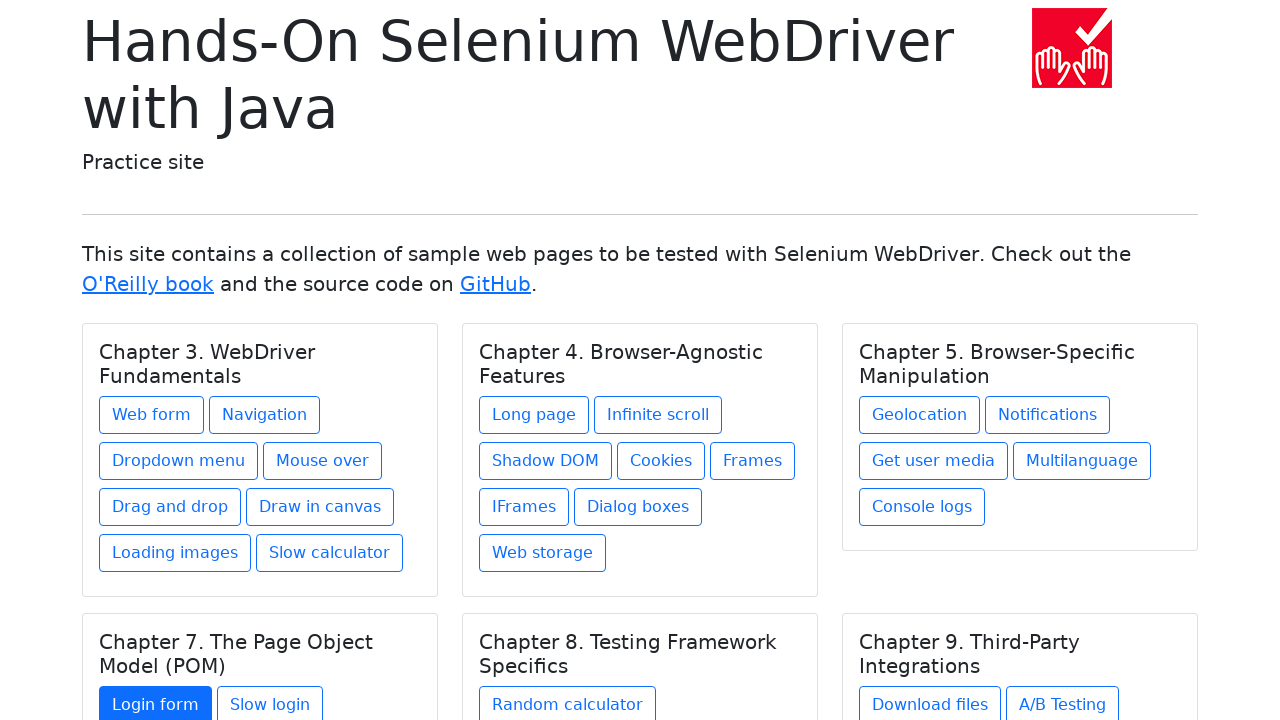